Tests a "Say Hello" web application by entering a name in an input field, clicking a button, and verifying that the output displays the correct greeting message.

Starting URL: https://anbo-sayhello.azurewebsites.net/

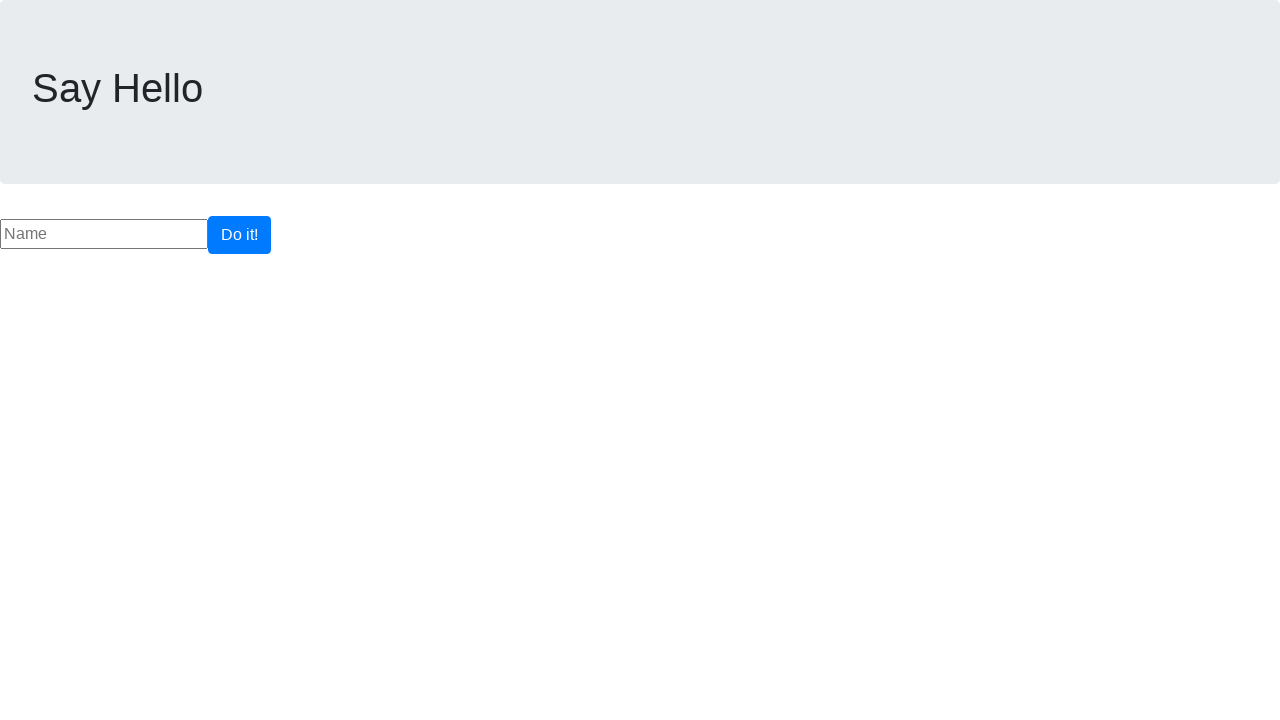

Verified page title is 'Say Hello'
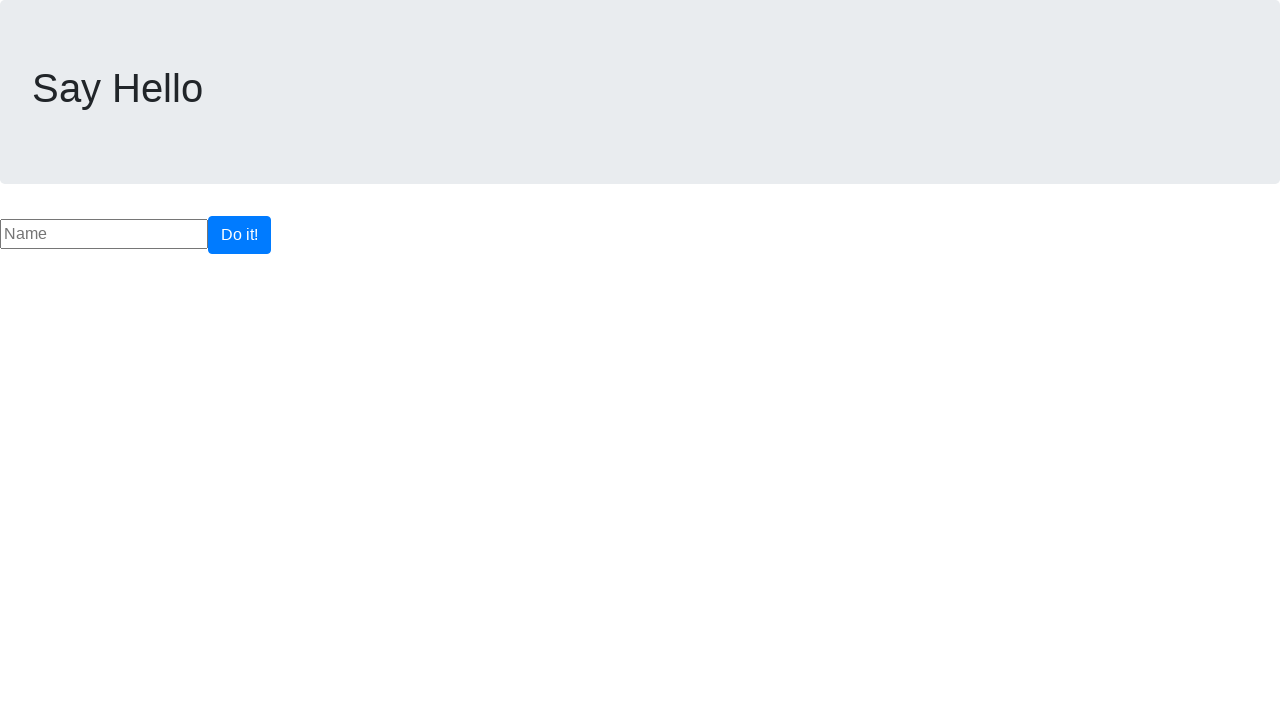

Entered 'Anders' in the input field on #inputField
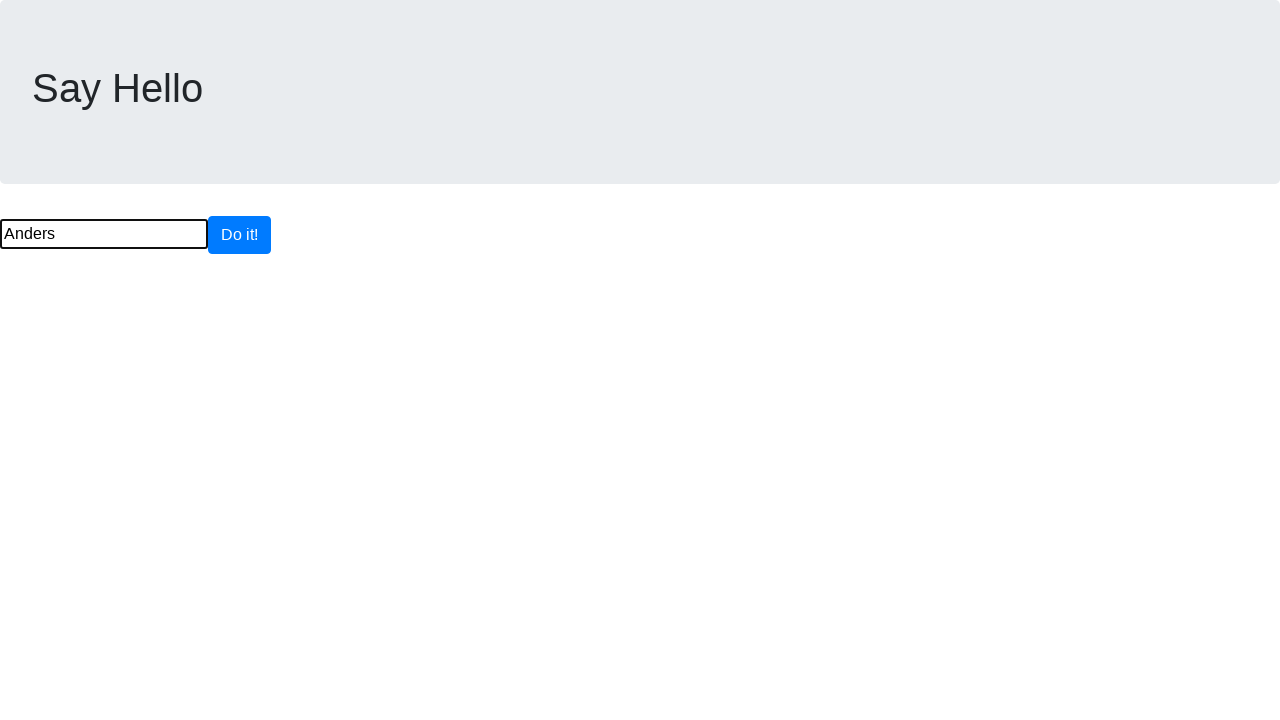

Clicked the button to generate greeting at (240, 235) on #button
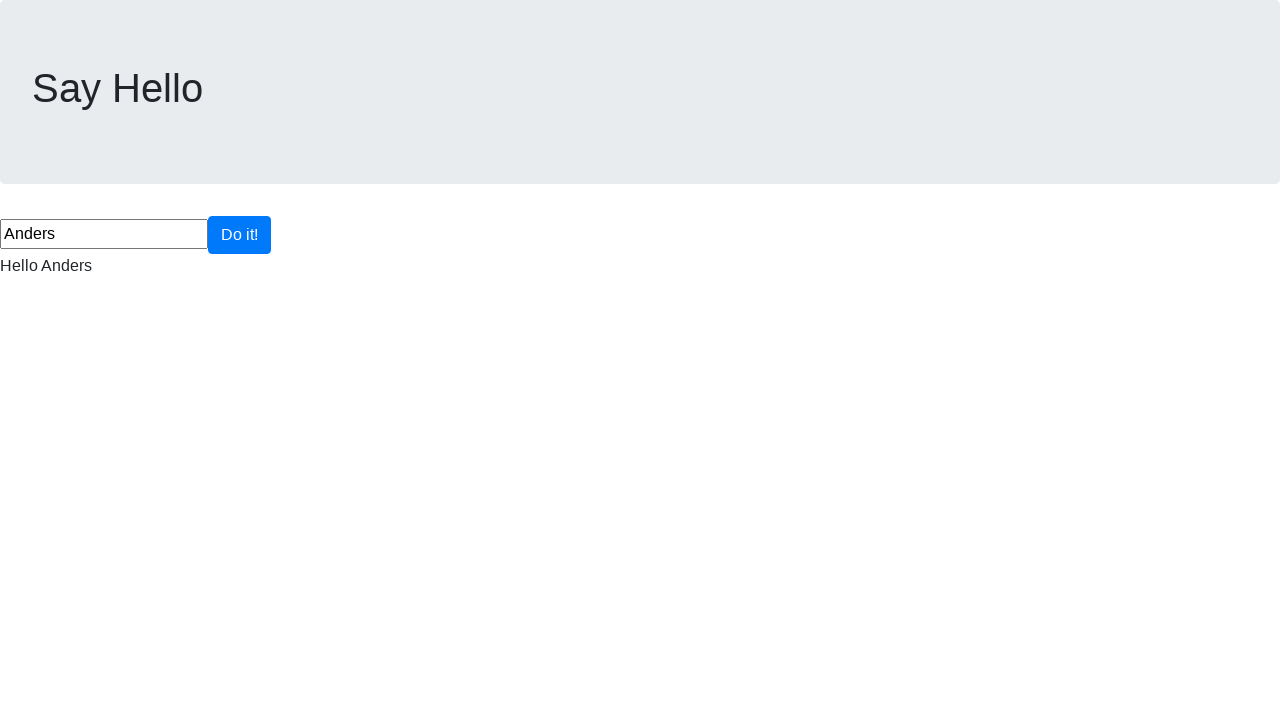

Verified output displays 'Hello Anders'
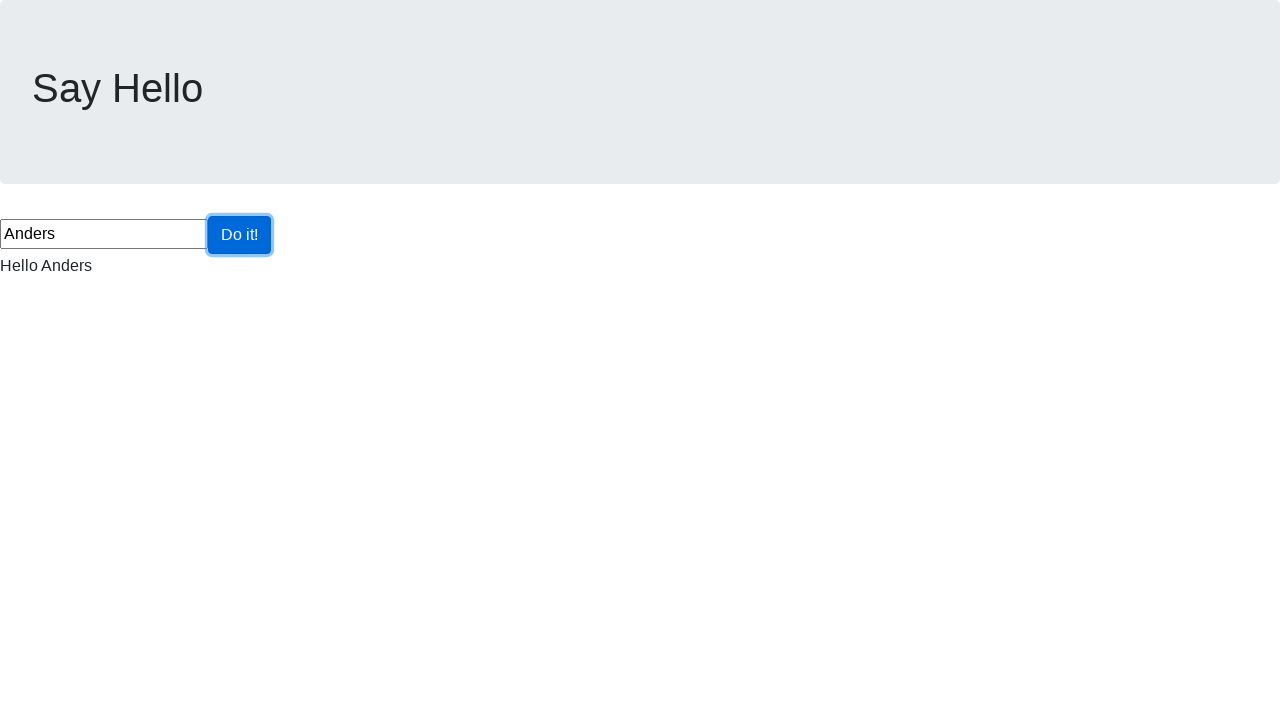

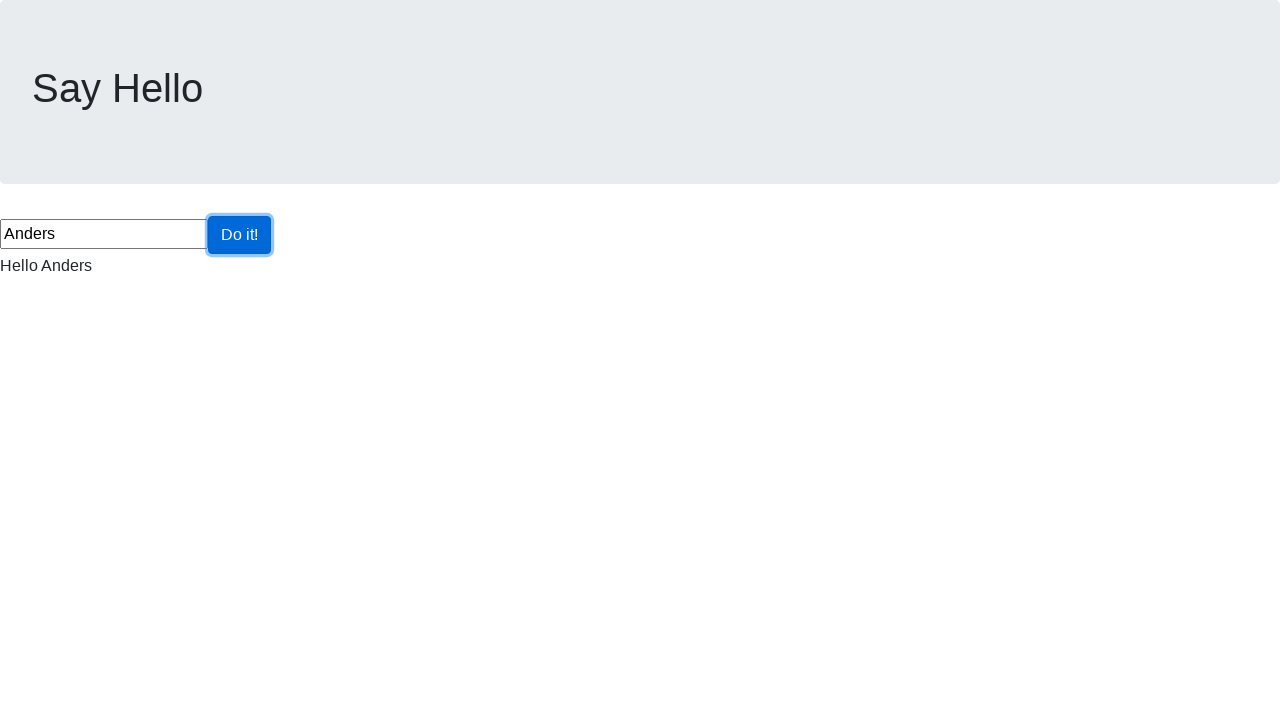